Tests the search functionality on Hepsiburada e-commerce website by entering a search term in the search box

Starting URL: https://www.hepsiburada.com/

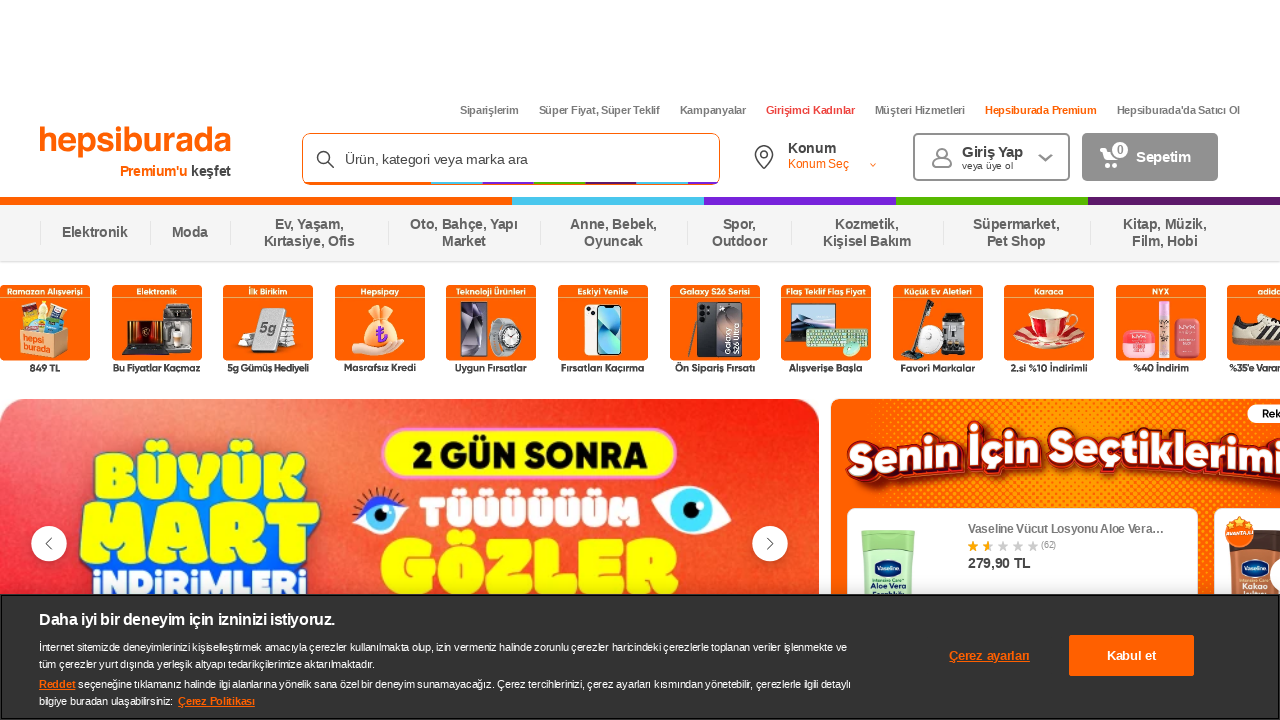

Filled search box with 'Java' search term on input[type='text'][data-test-id='search-input'], input.searchBoxOld-MUNDhUVBqVu3
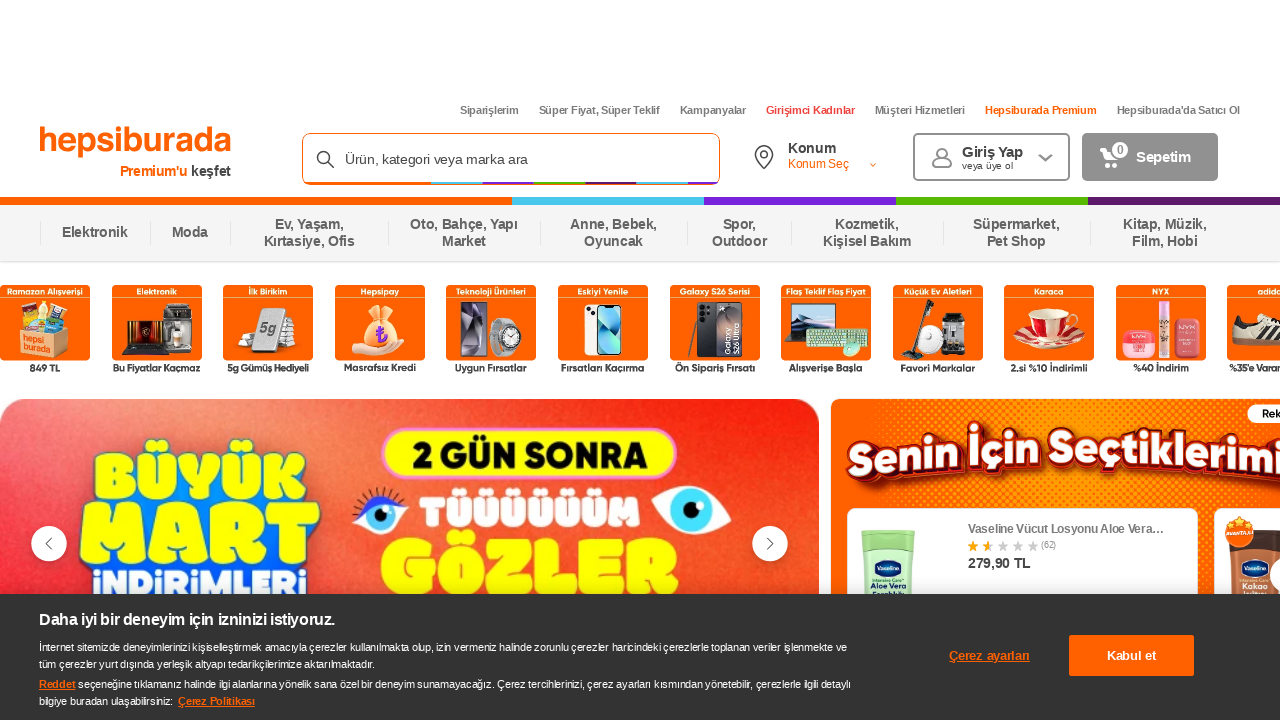

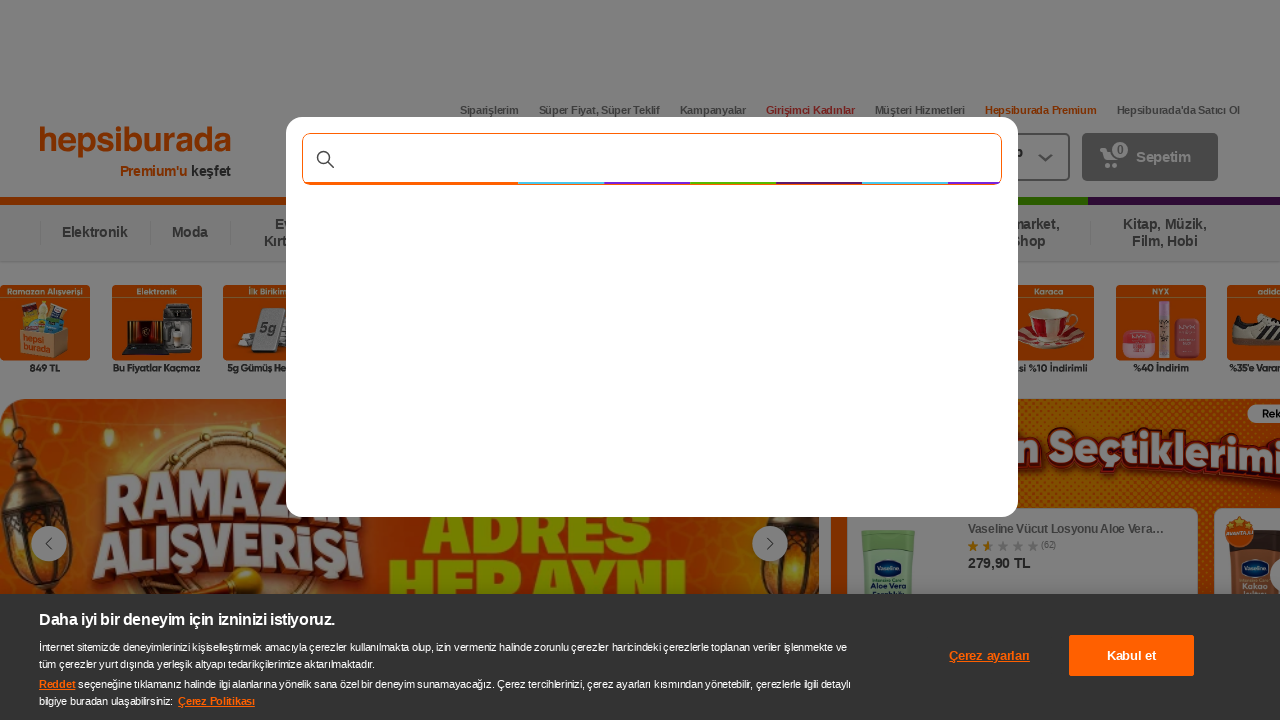